Tests dropdown selection functionality by selecting options using different methods (by label, value, and index), verifying dropdown contents contain expected values, and selecting multiple options from a multi-select dropdown.

Starting URL: https://freelance-learn-automation.vercel.app/signup

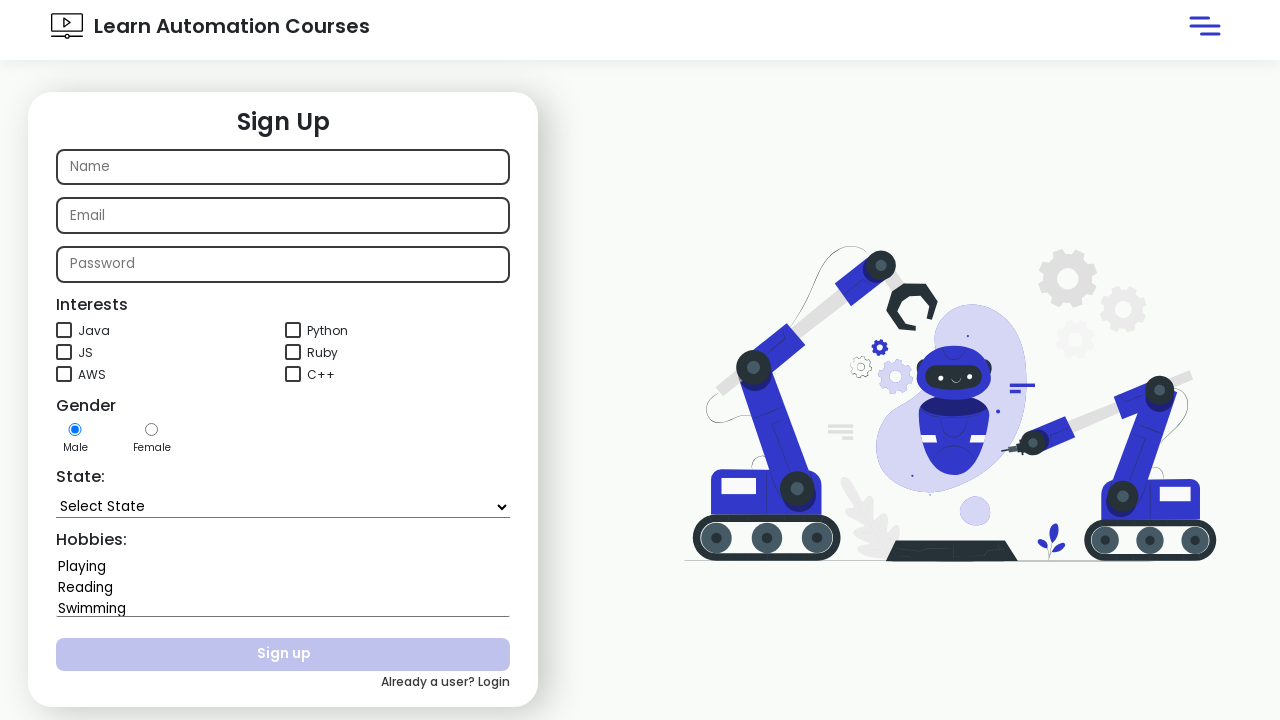

Selected 'Karnataka' from state dropdown by label on #state
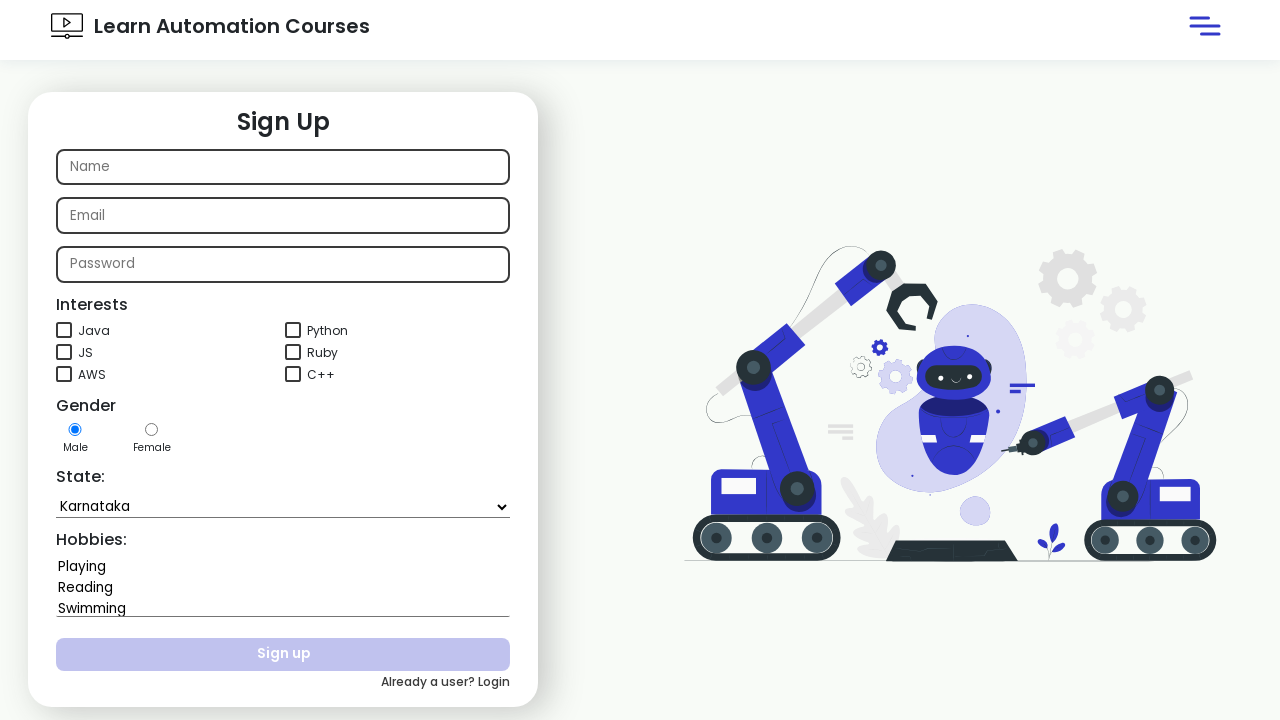

Selected 'Delhi' from state dropdown by value on #state
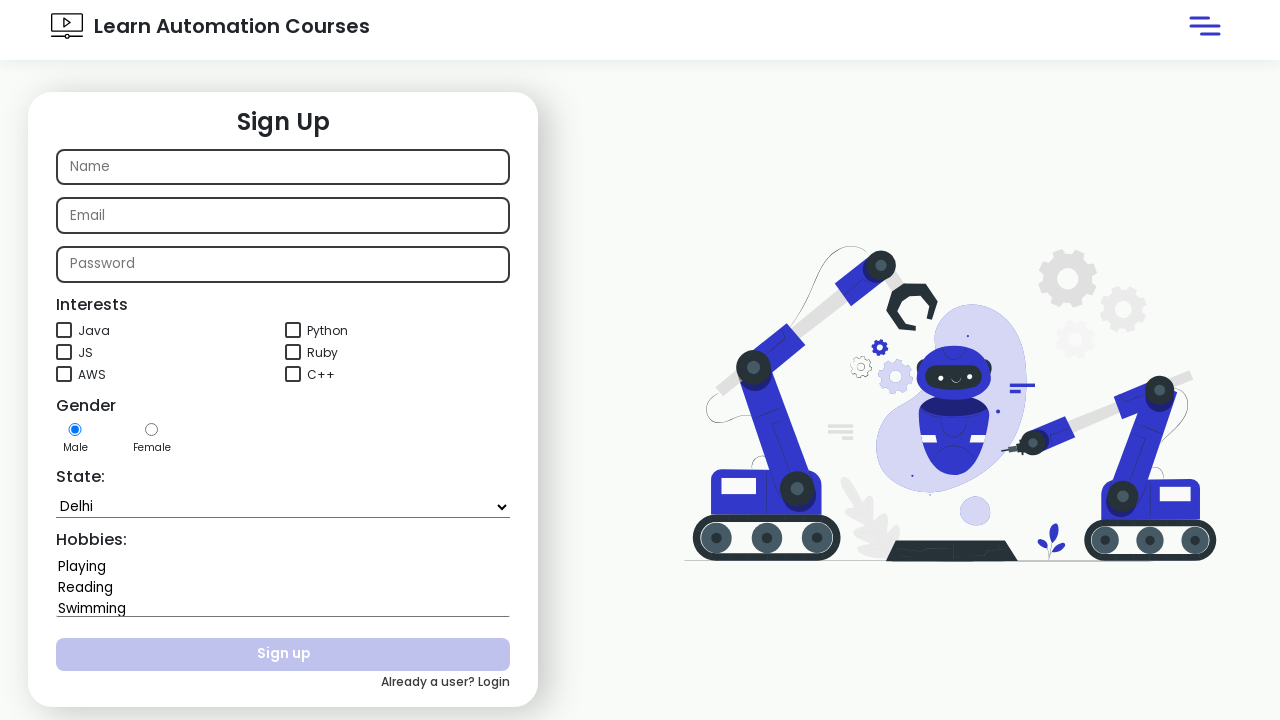

Selected option at index 2 from state dropdown on #state
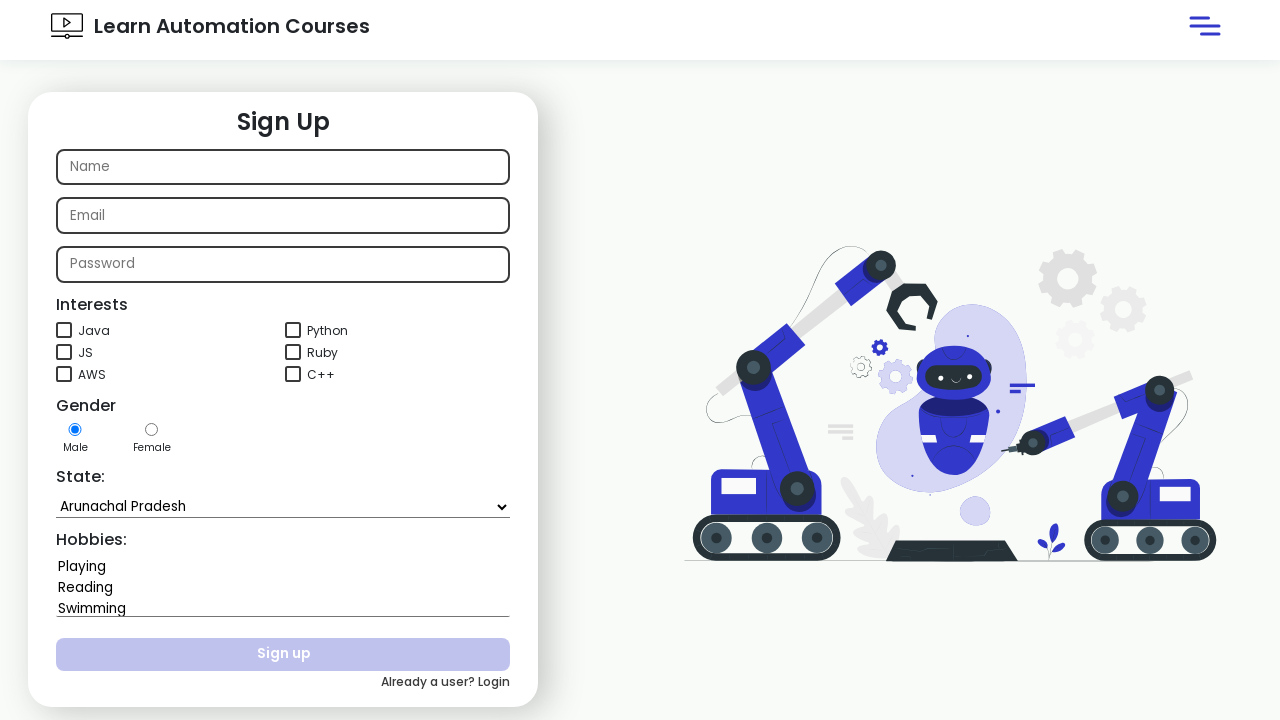

Retrieved state dropdown element
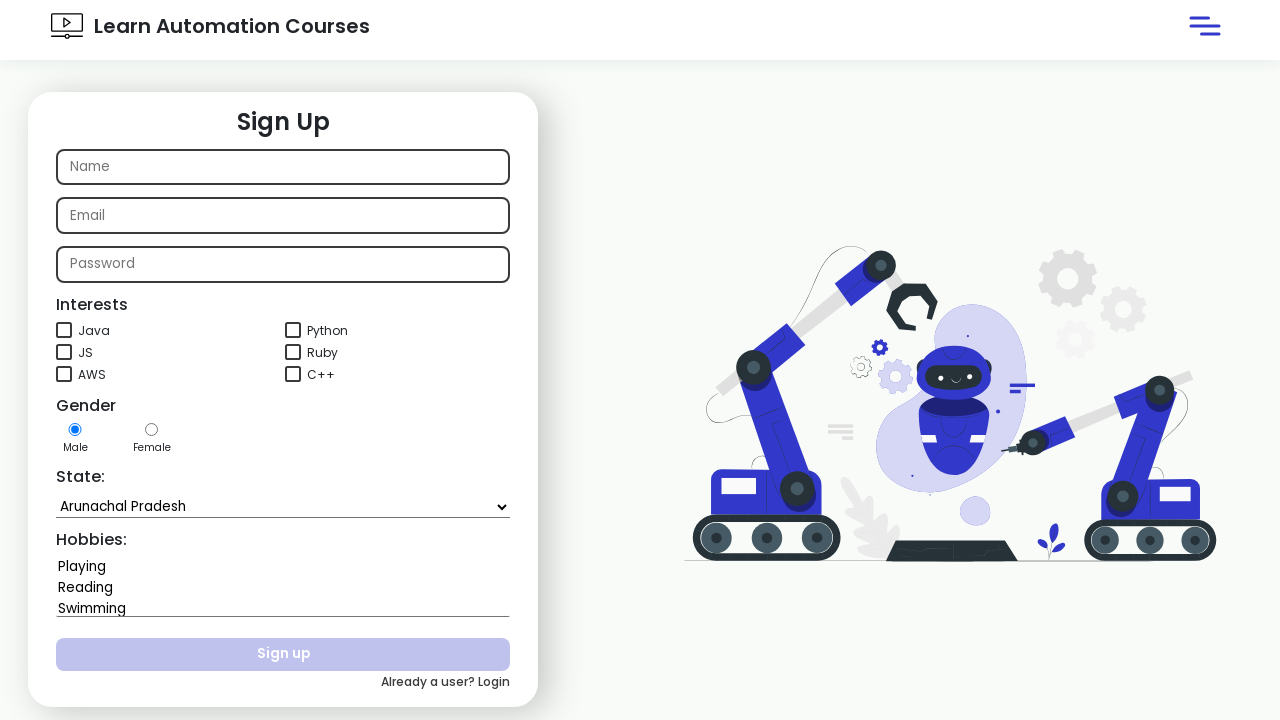

Retrieved all options from state dropdown
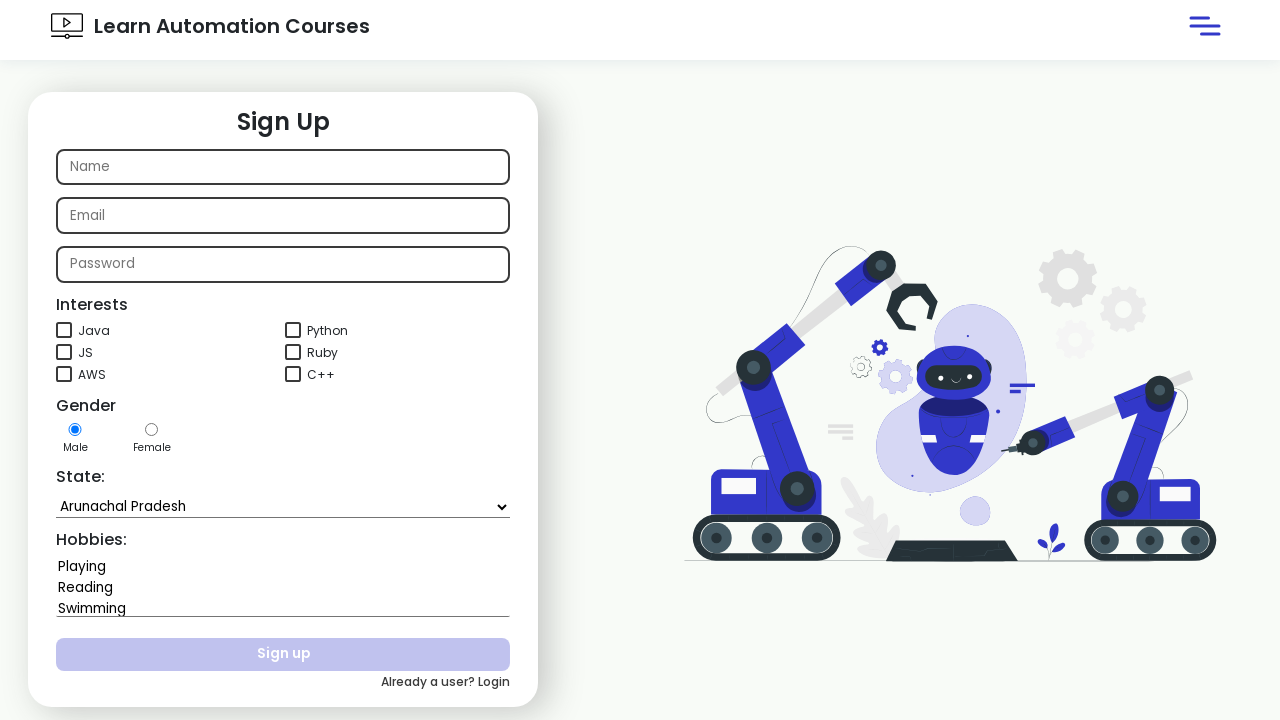

Verified 'Uttar Pradesh' is present in dropdown options
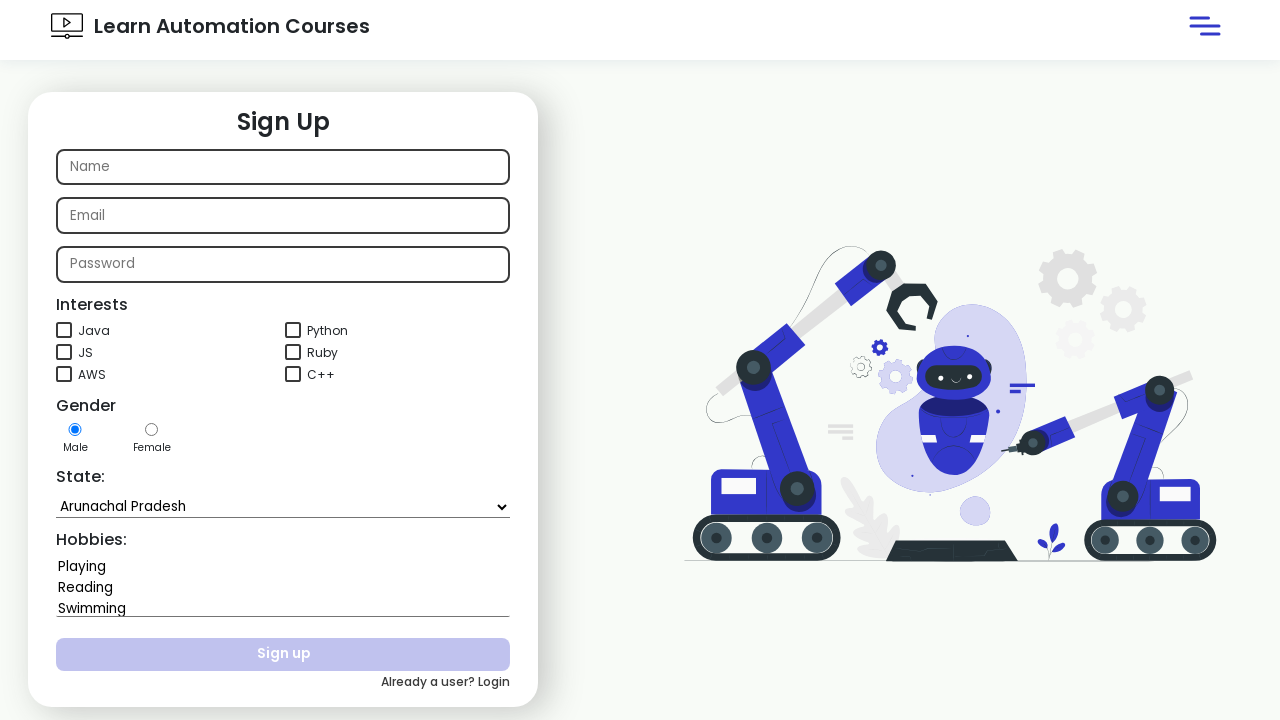

Assertion passed: 'Uttar Pradesh' found in state dropdown
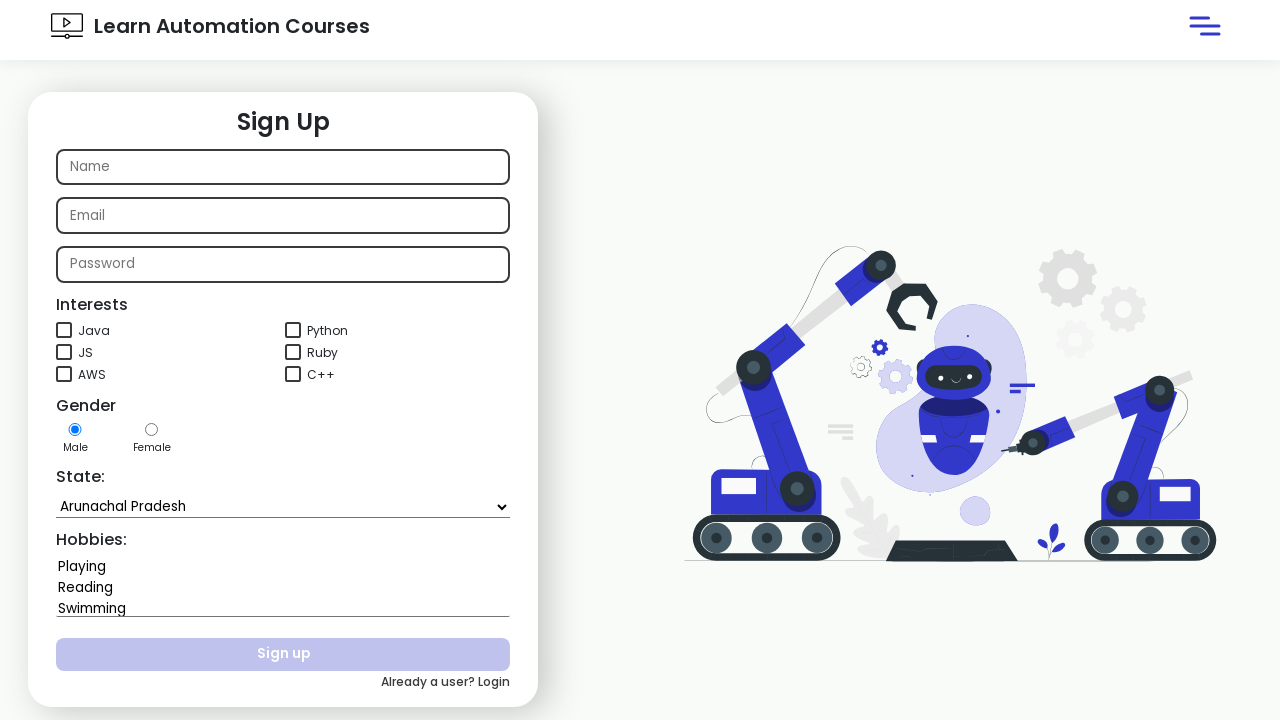

Selected multiple options 'Playing' and 'Swimming' from hobbies dropdown on #hobbies
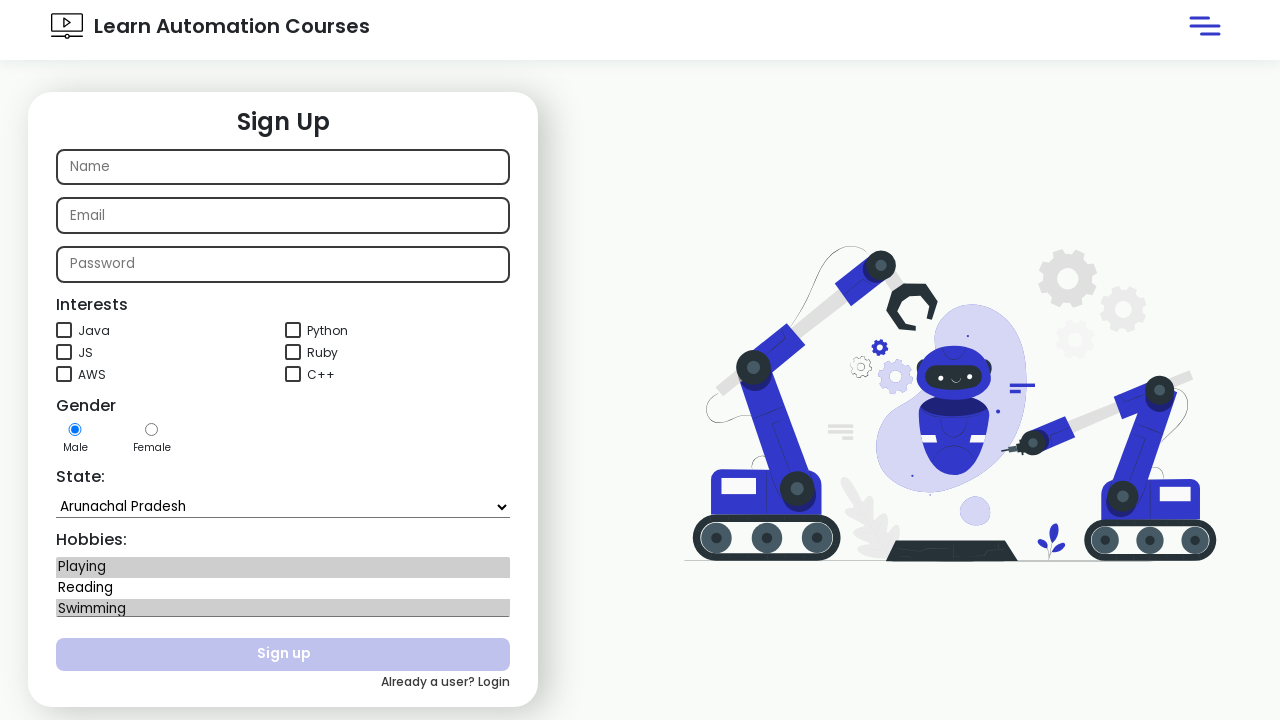

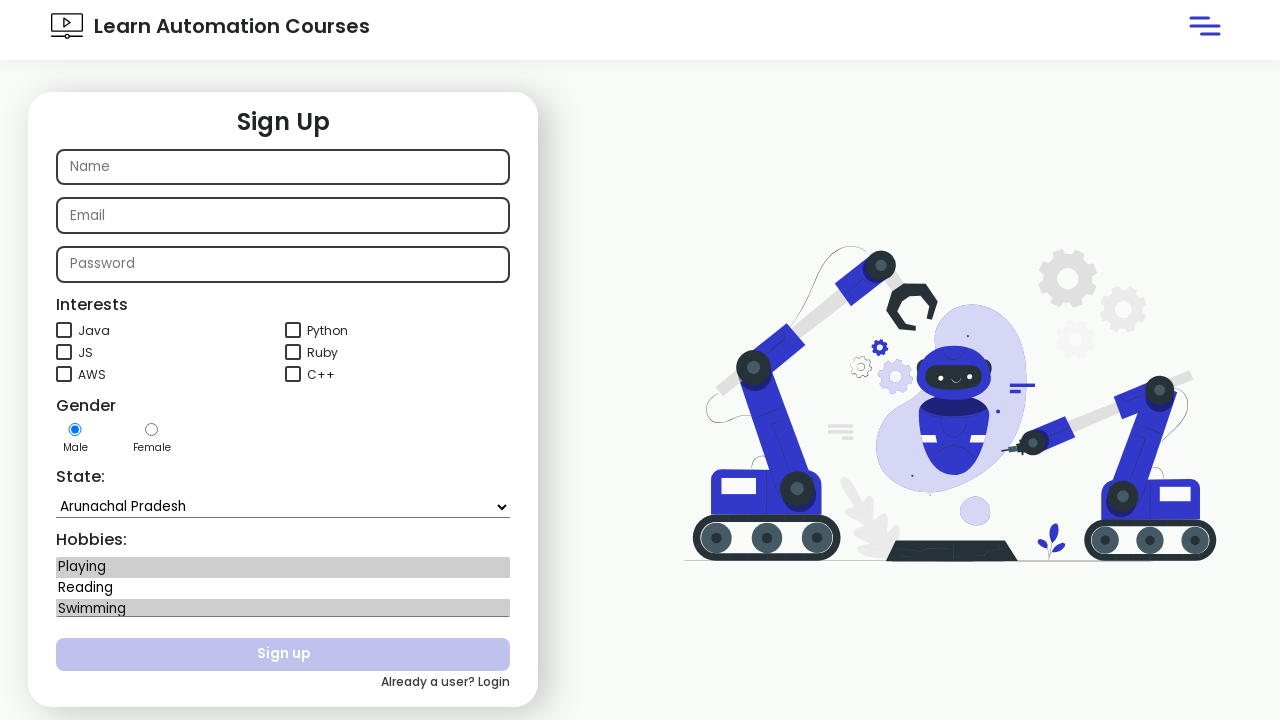